Tests window handling functionality by clicking a link to open a new window, verifying the new window's title, and switching back to the original window

Starting URL: https://the-internet.herokuapp.com/windows

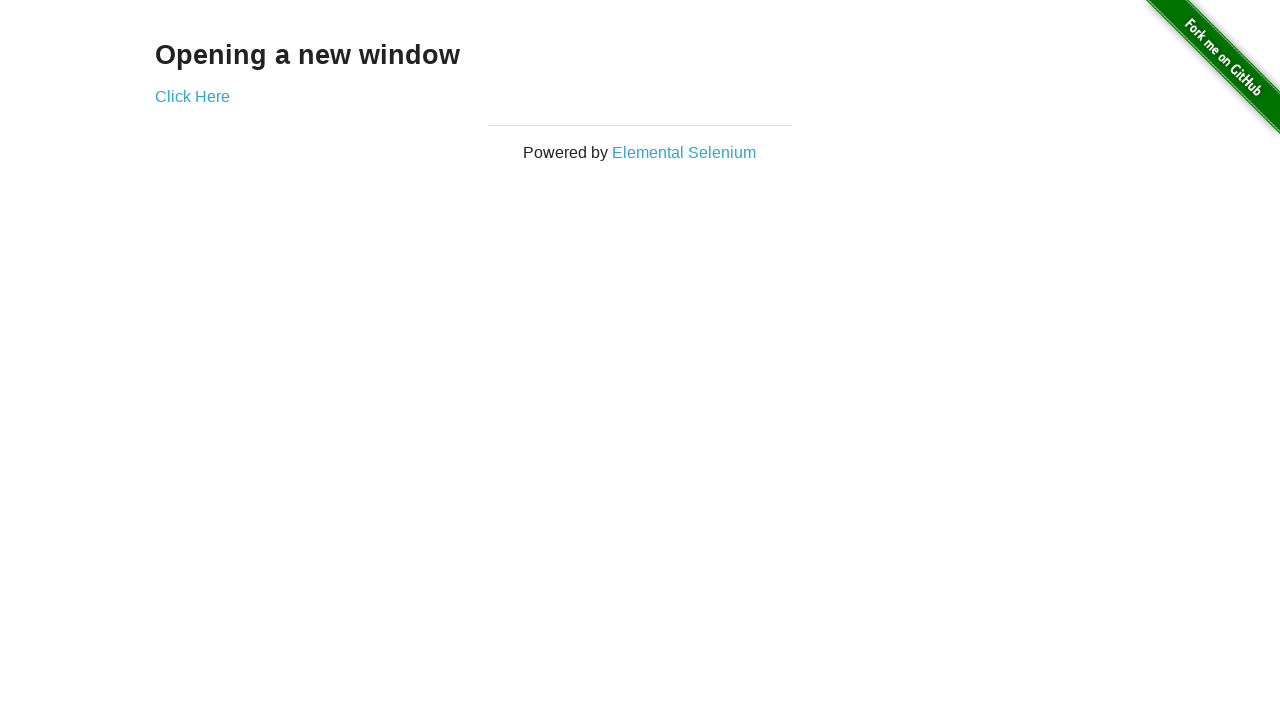

Located heading with text 'Opening a new window'
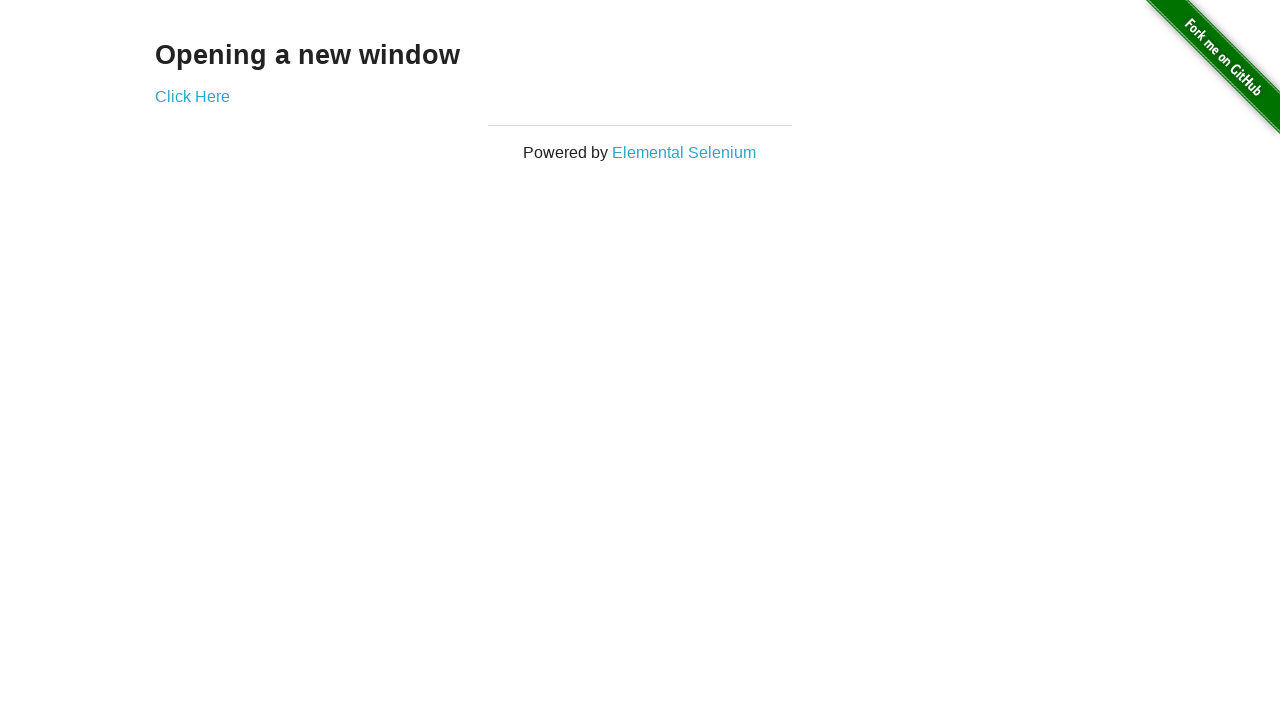

Verified heading is visible
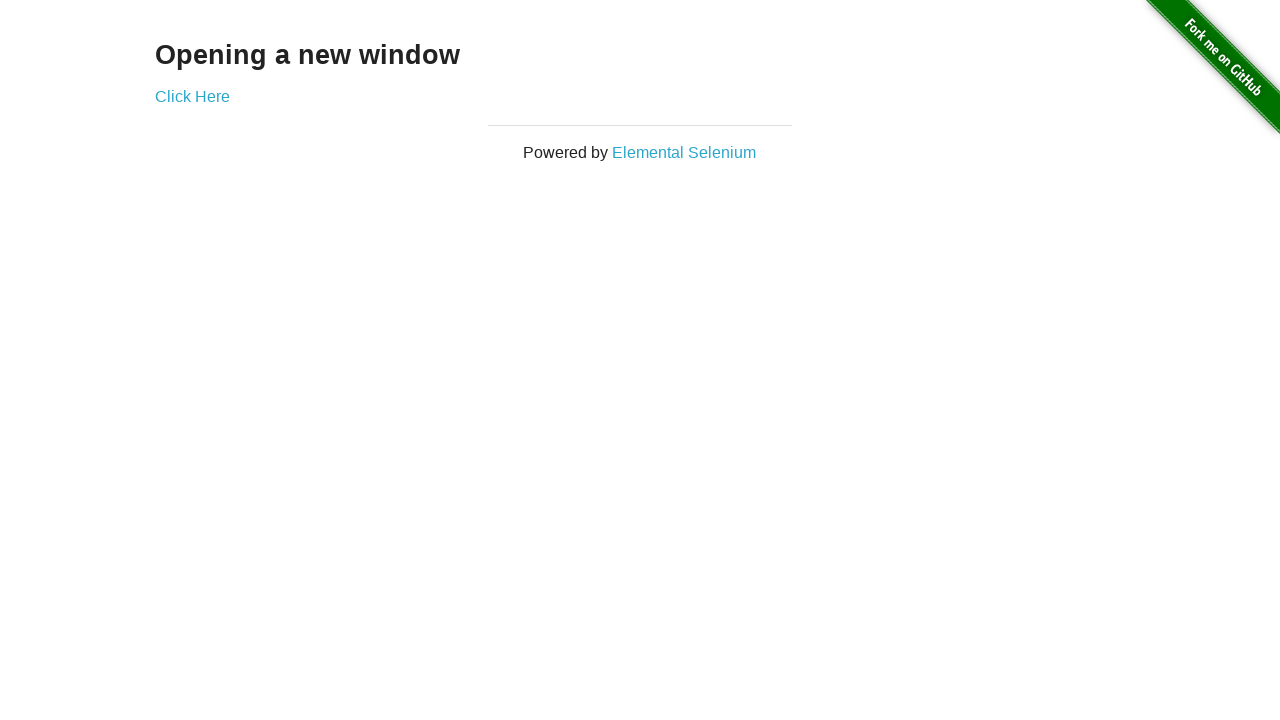

Verified original page title contains 'The Internet'
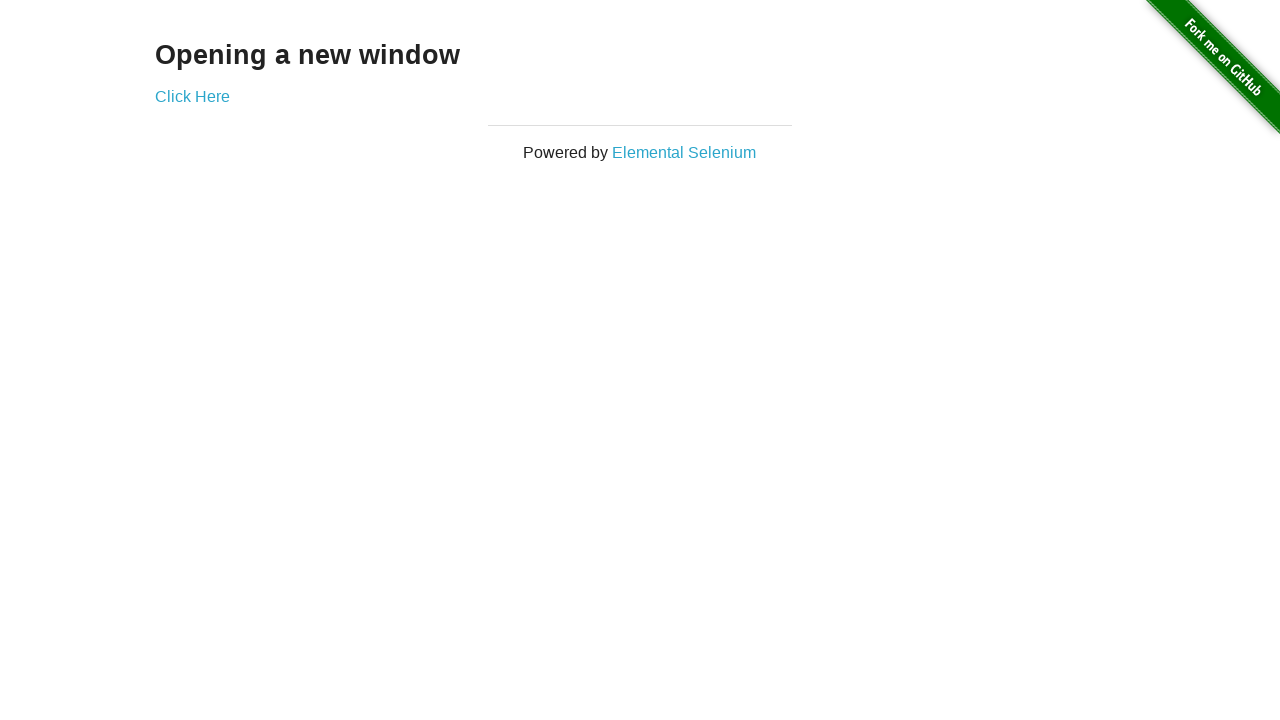

Clicked 'Click Here' link to open new window at (192, 96) on a:has-text('Click Here')
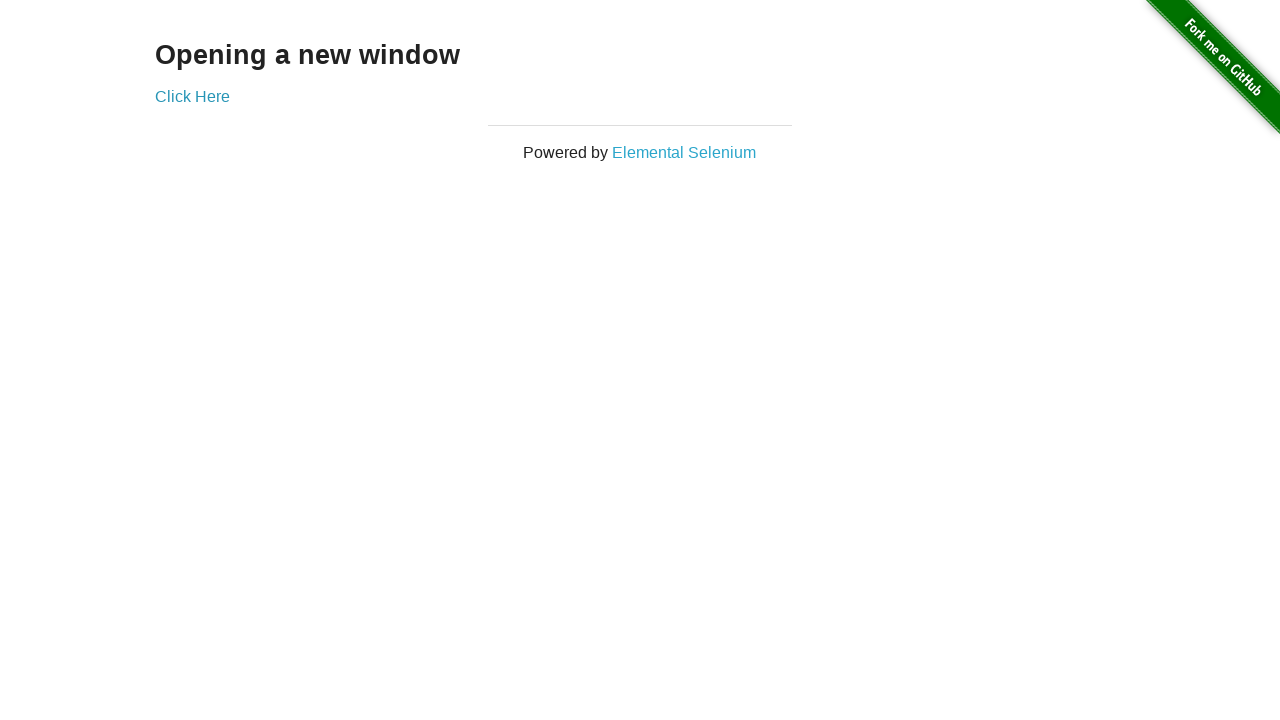

New window opened and captured
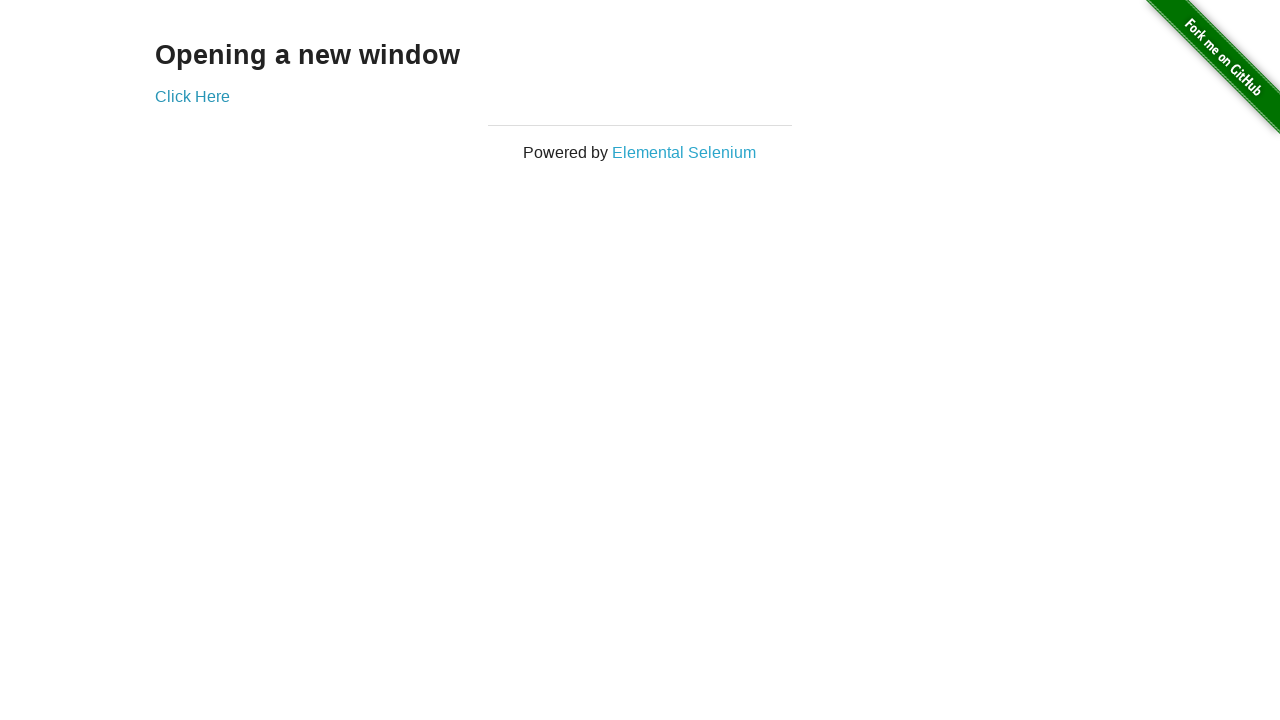

Verified new window title contains 'New Window'
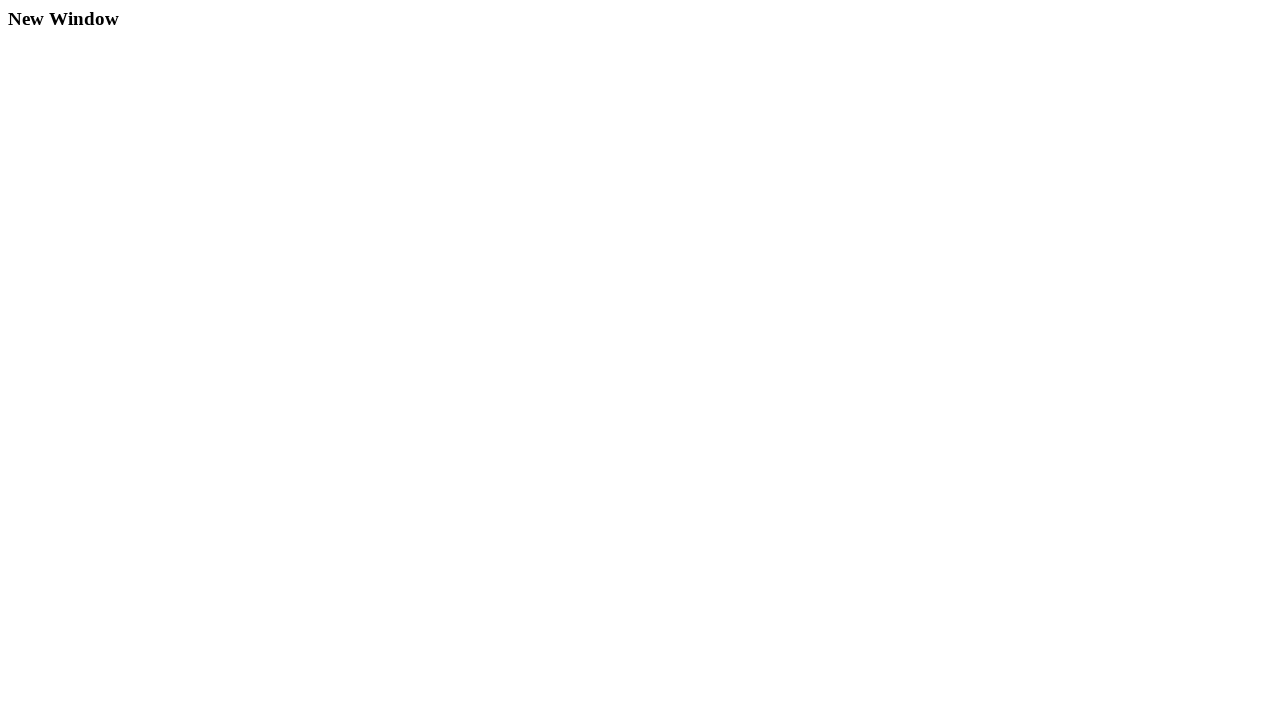

Closed new window
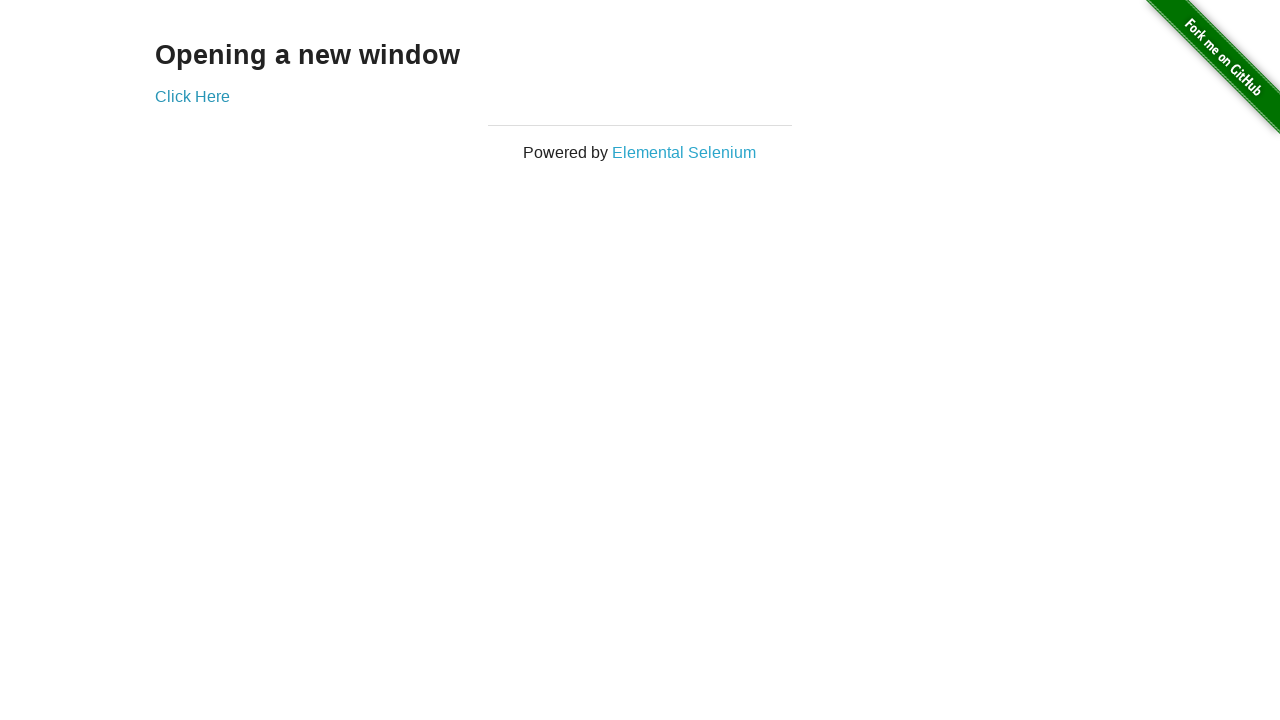

Verified original page title still contains 'The Internet' after closing new window
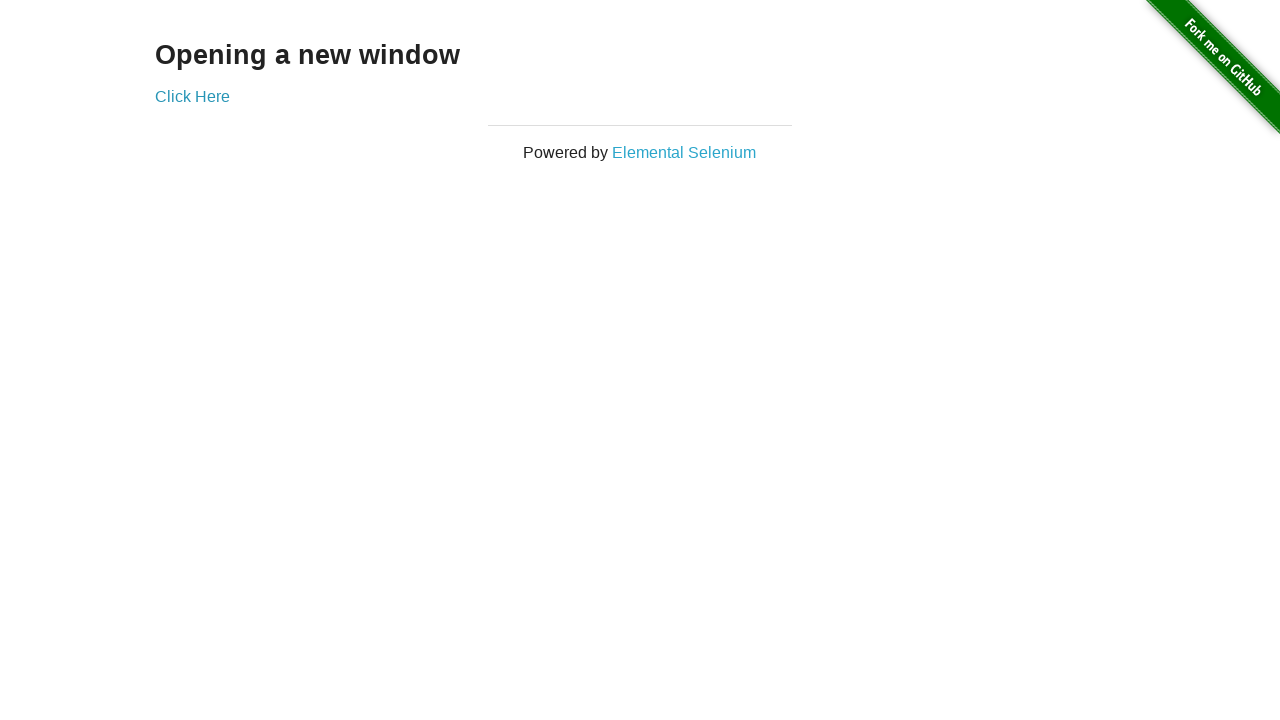

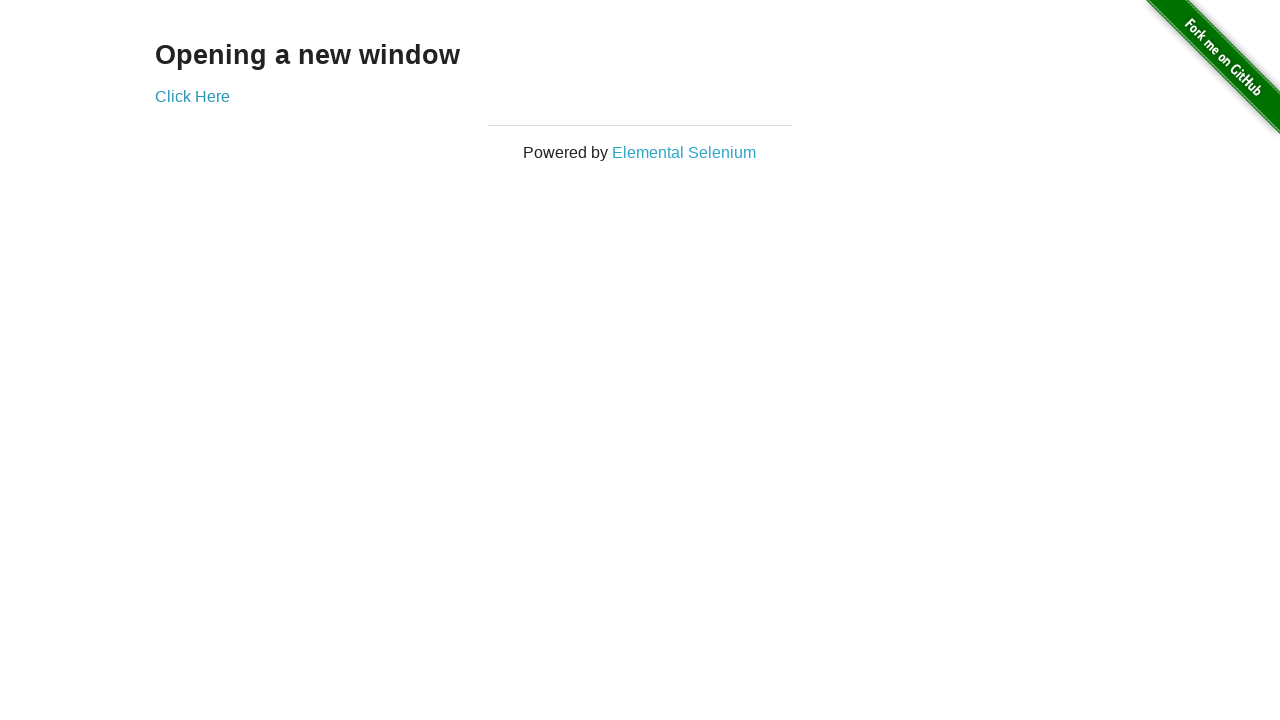